Tests responsive design of a website by resizing the browser window to different device sizes and checking if the hamburger menu is visible at each size

Starting URL: https://www.xenonstack.com/

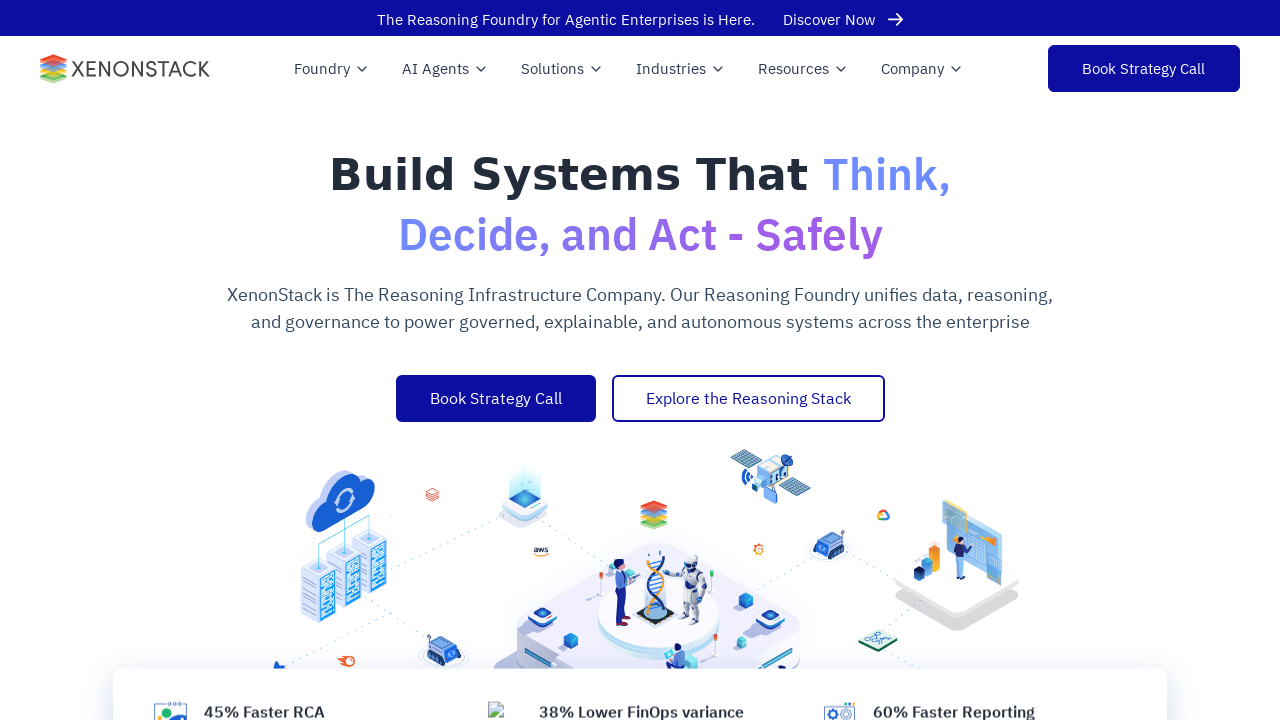

Set viewport to 1920x1080 (Desktop)
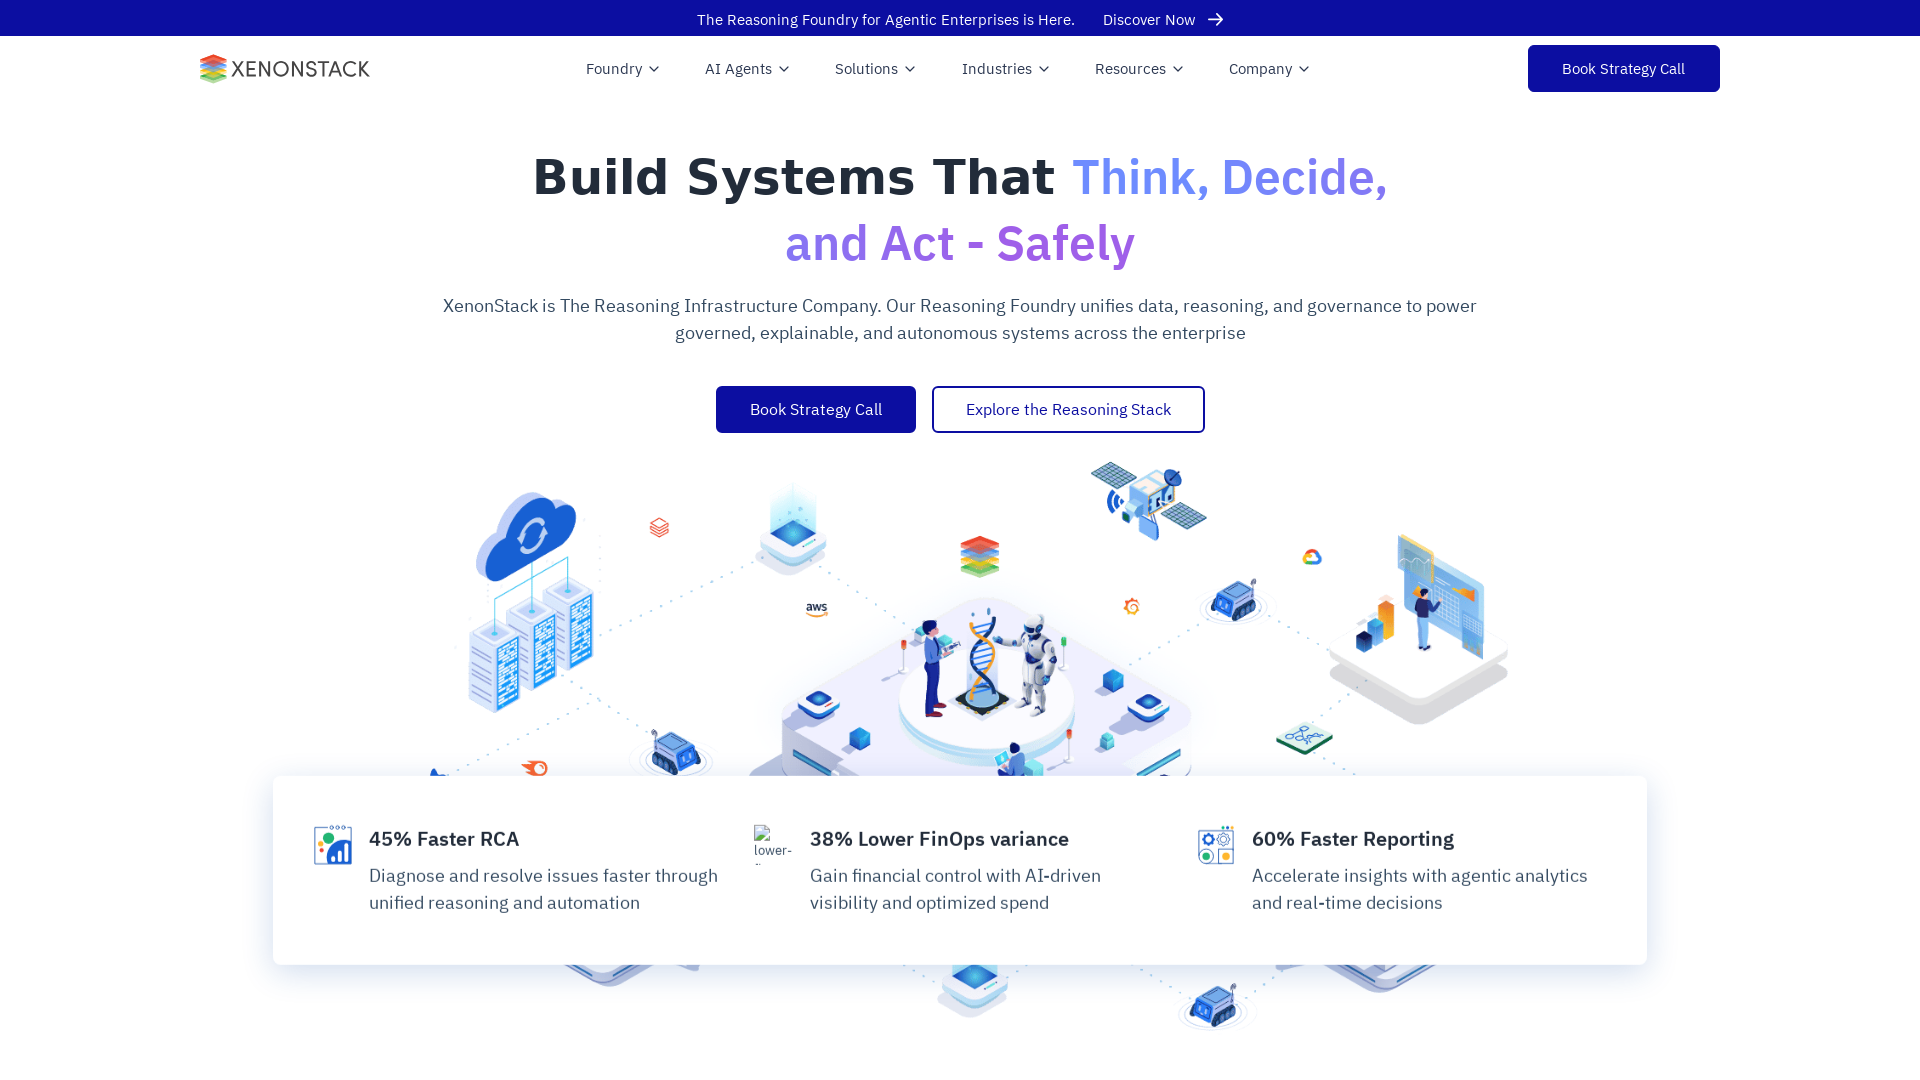

Reloaded page at Desktop resolution (1920x1080)
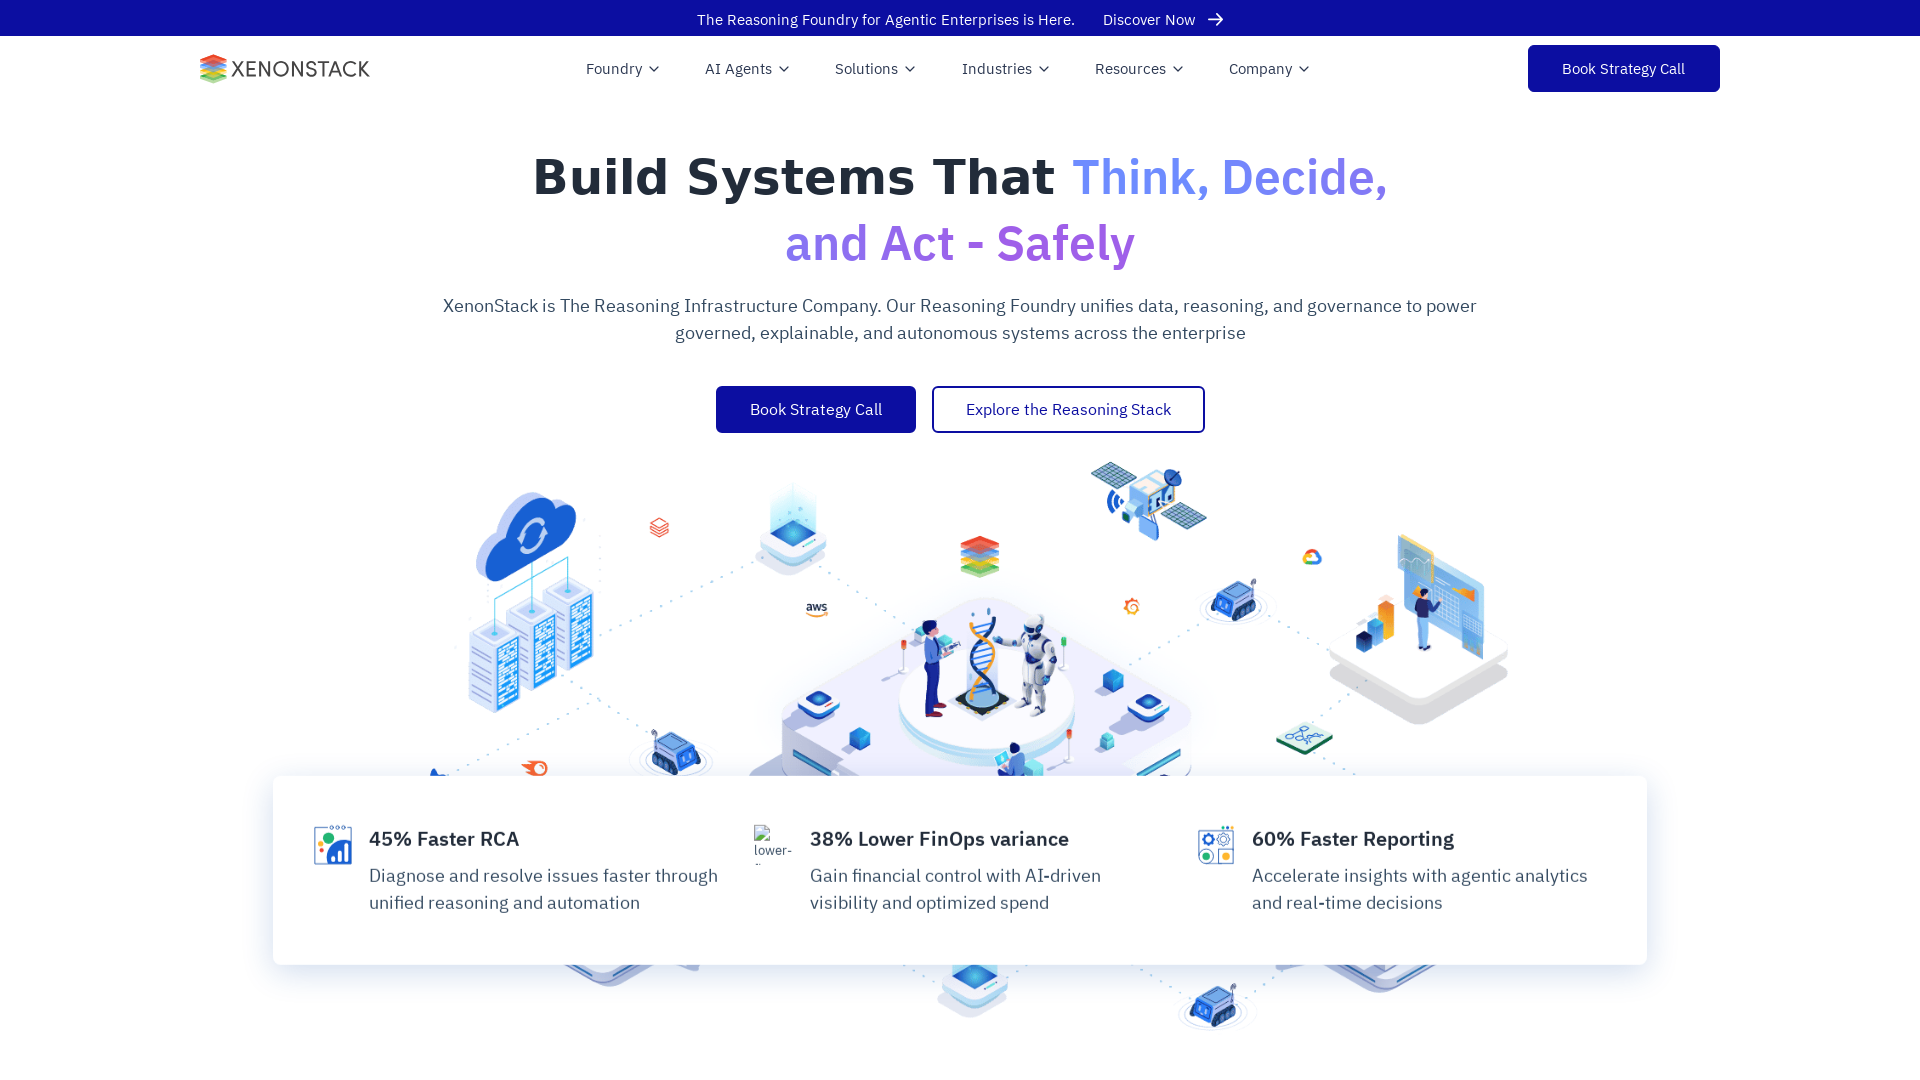

Hamburger menu not found at Desktop resolution (1920x1080)
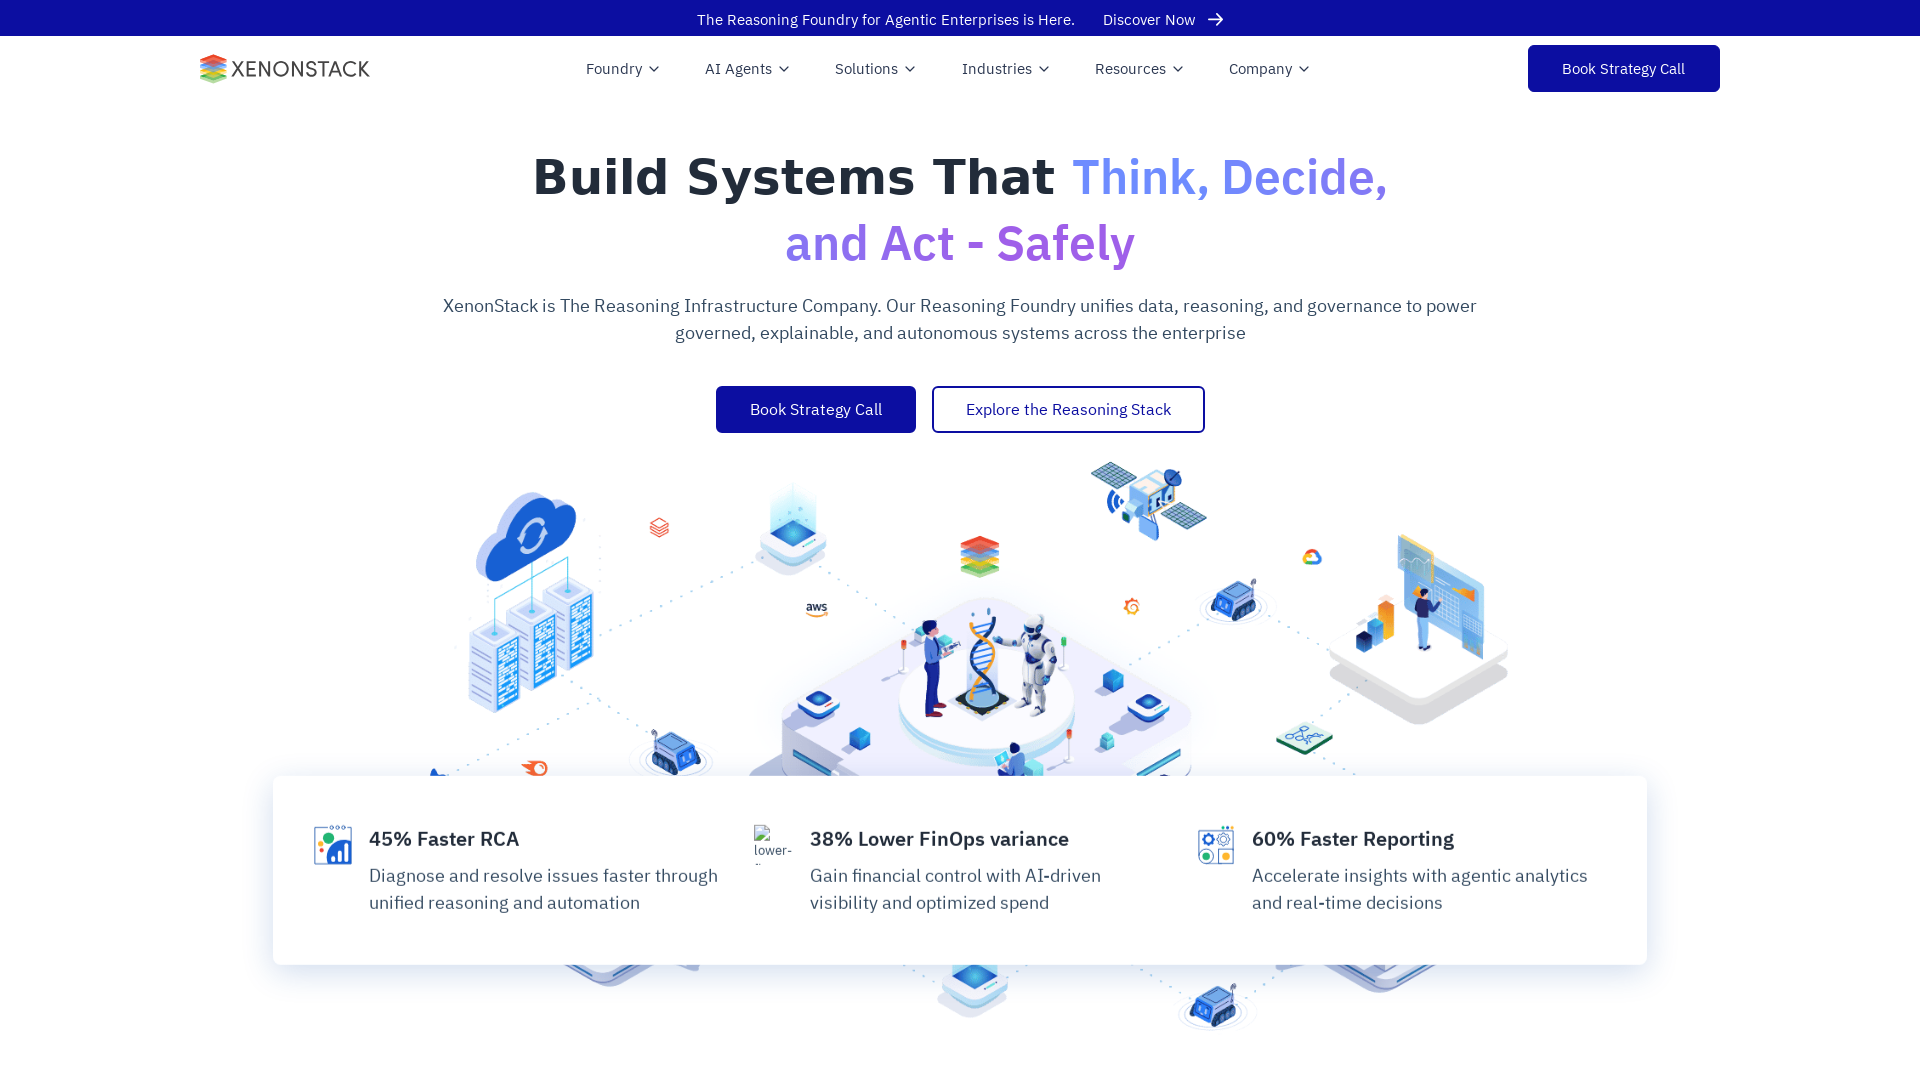

Set viewport to 1366x768 (Laptop)
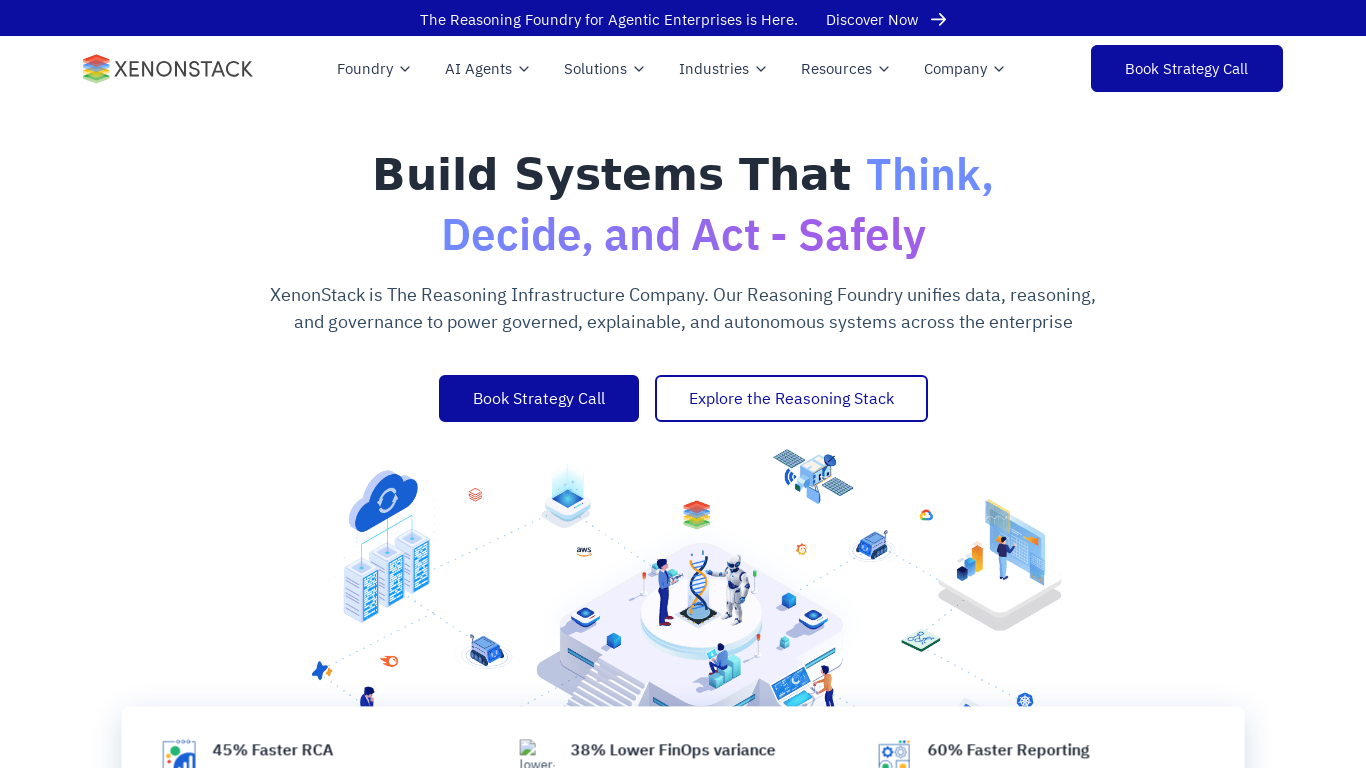

Reloaded page at Laptop resolution (1366x768)
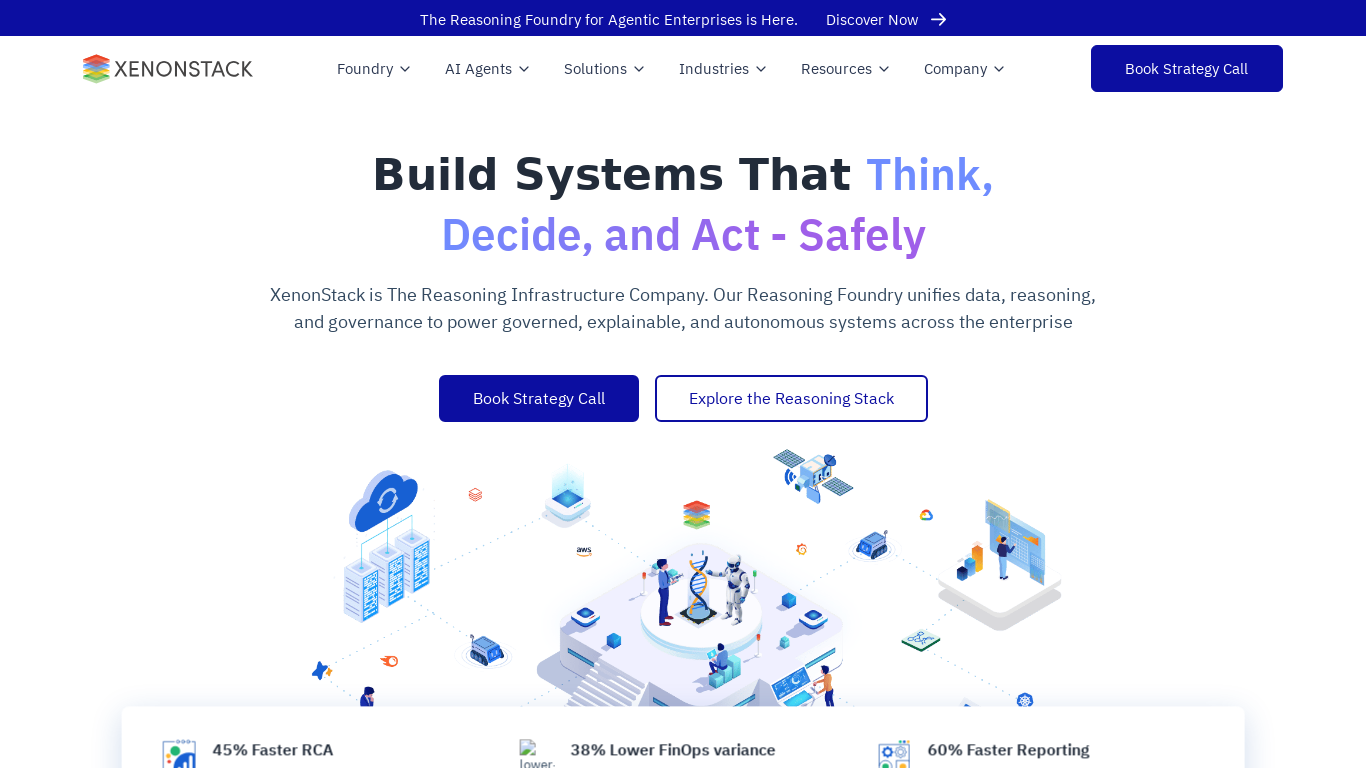

Hamburger menu not found at Laptop resolution (1366x768)
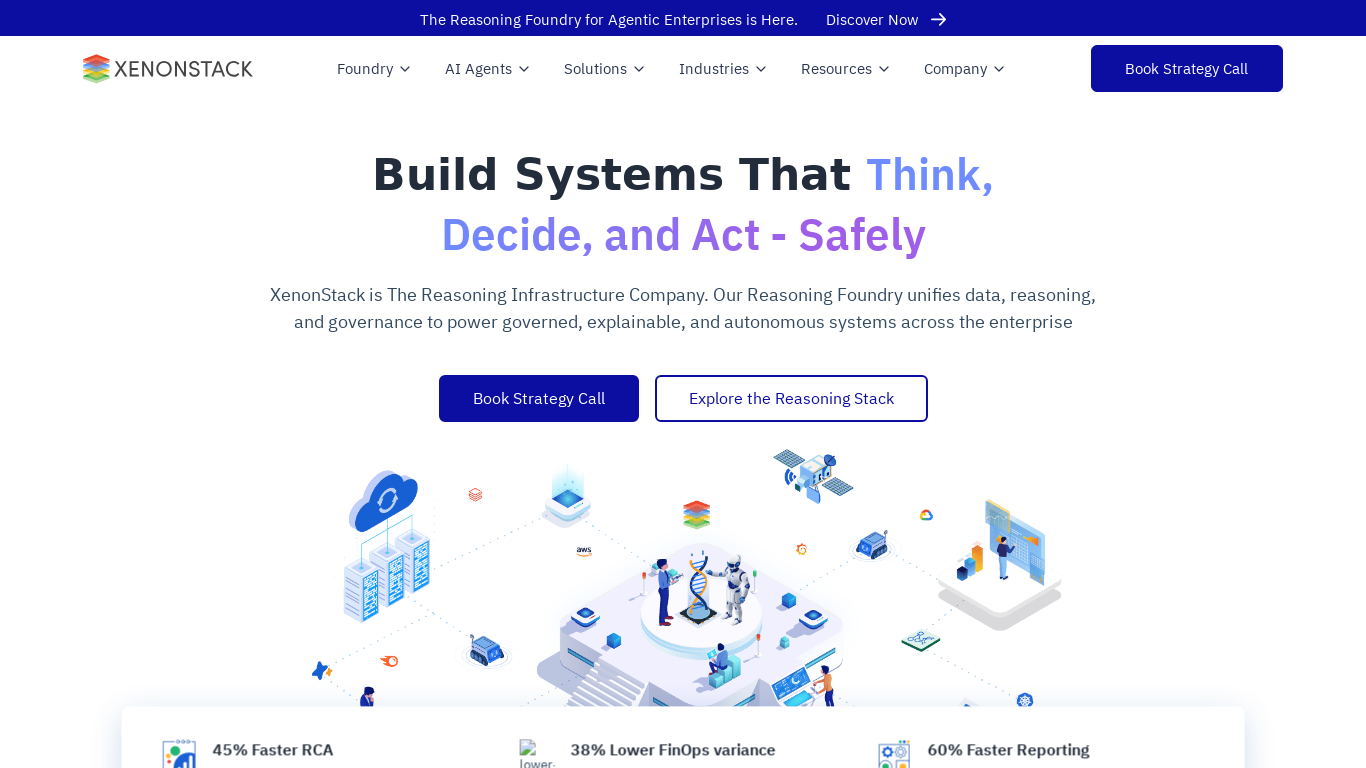

Set viewport to 768x1024 (Tablet (Portrait))
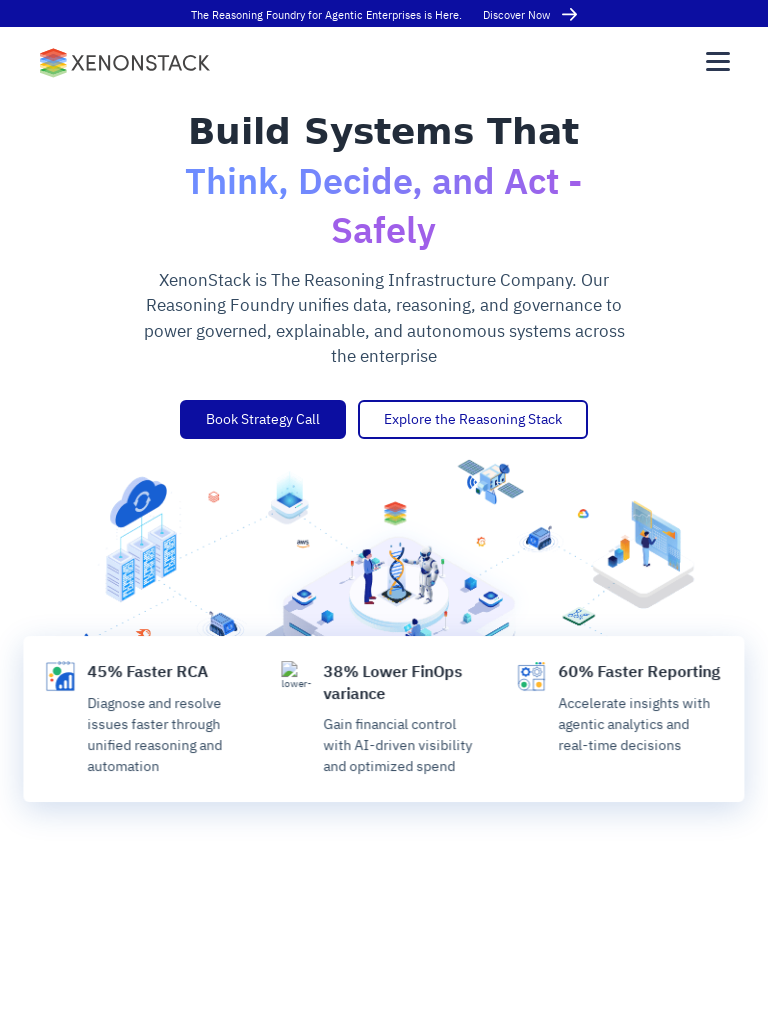

Reloaded page at Tablet (Portrait) resolution (768x1024)
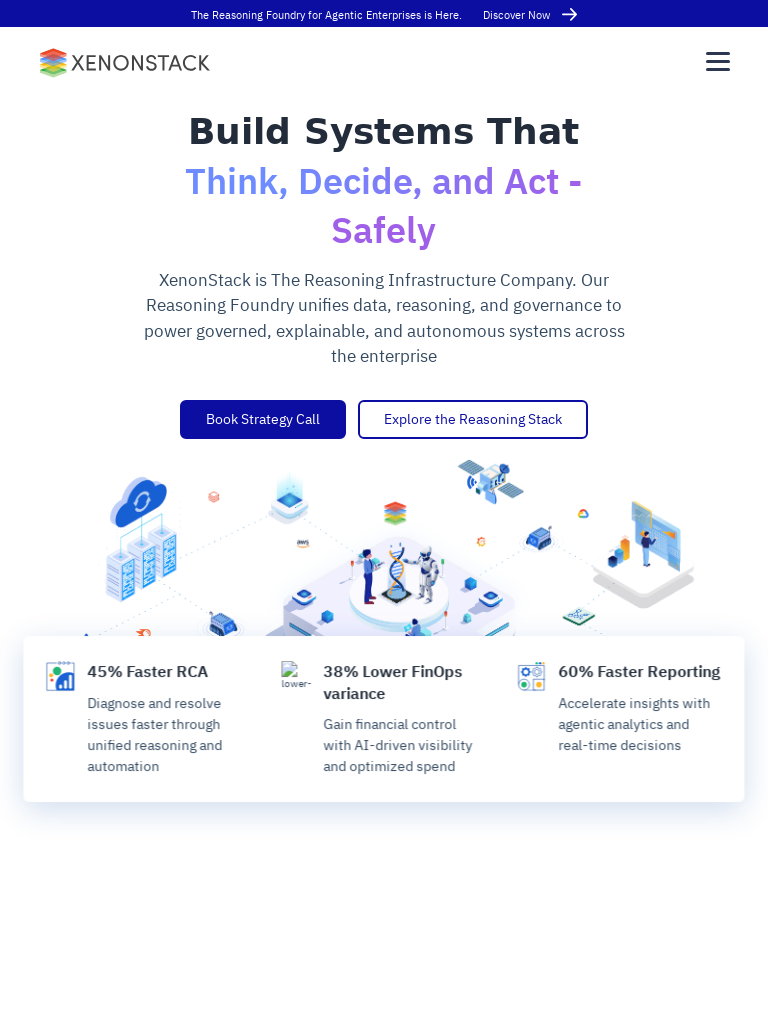

Hamburger menu not found at Tablet (Portrait) resolution (768x1024)
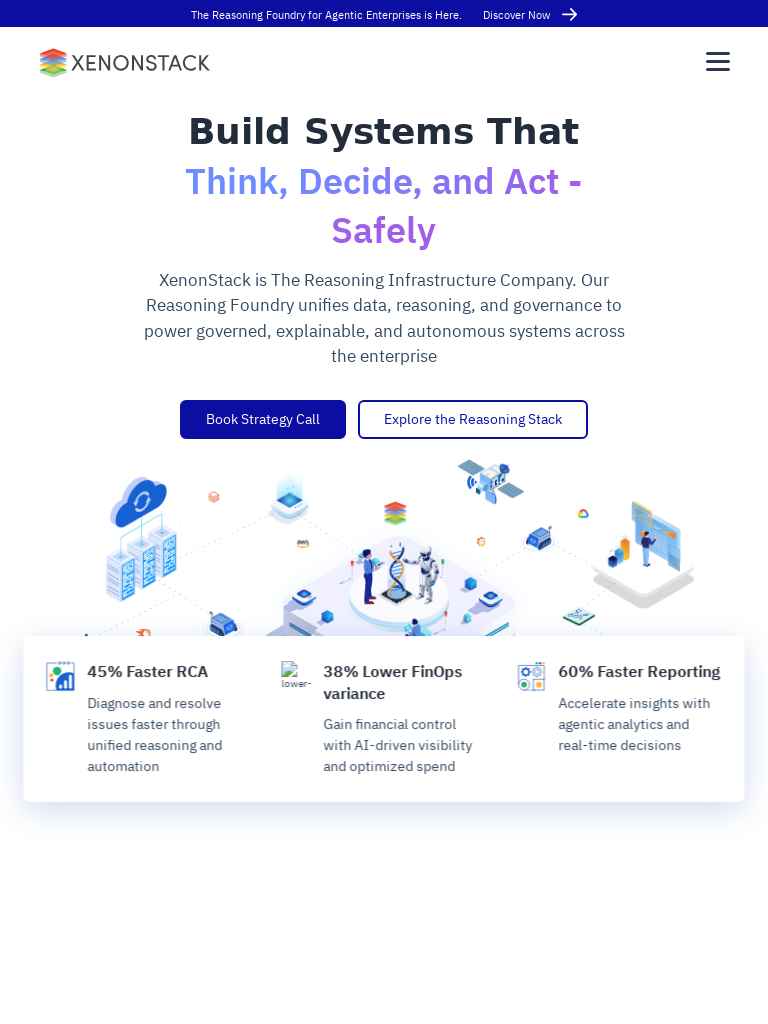

Set viewport to 1024x768 (Tablet (Landscape))
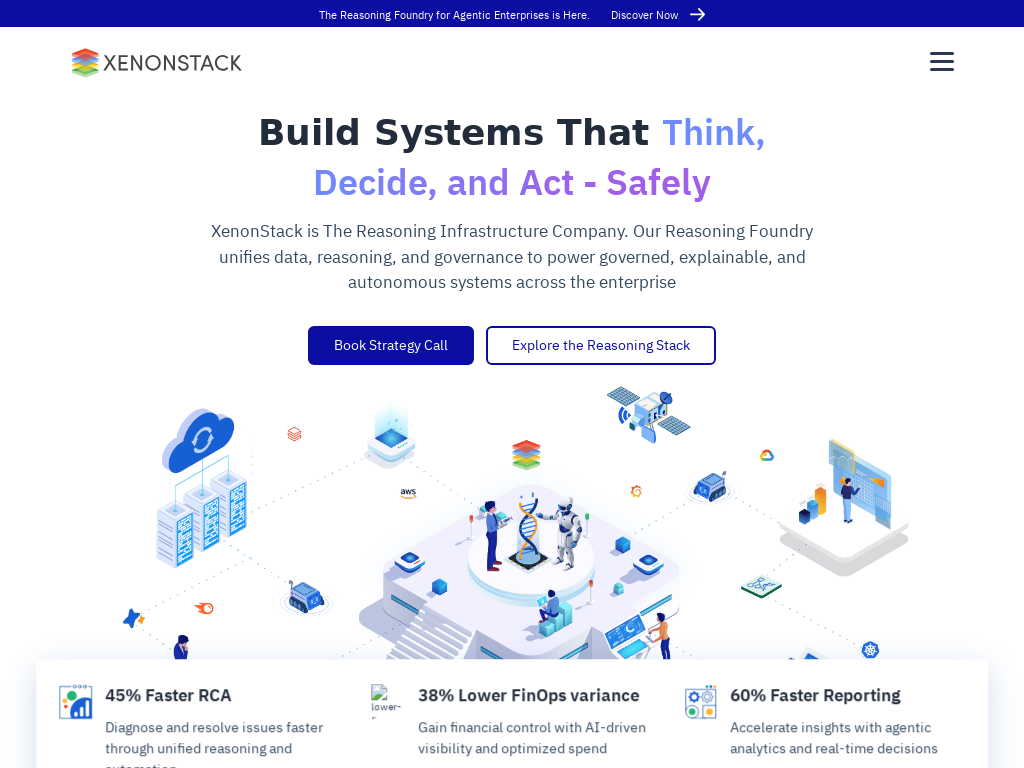

Reloaded page at Tablet (Landscape) resolution (1024x768)
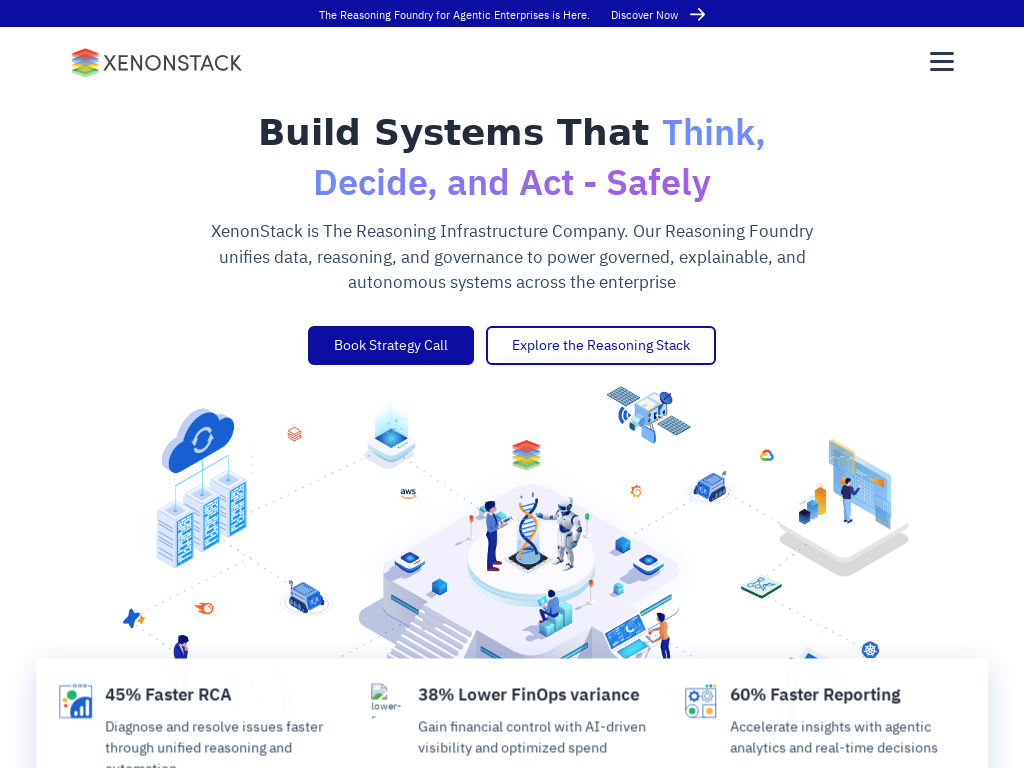

Hamburger menu not found at Tablet (Landscape) resolution (1024x768)
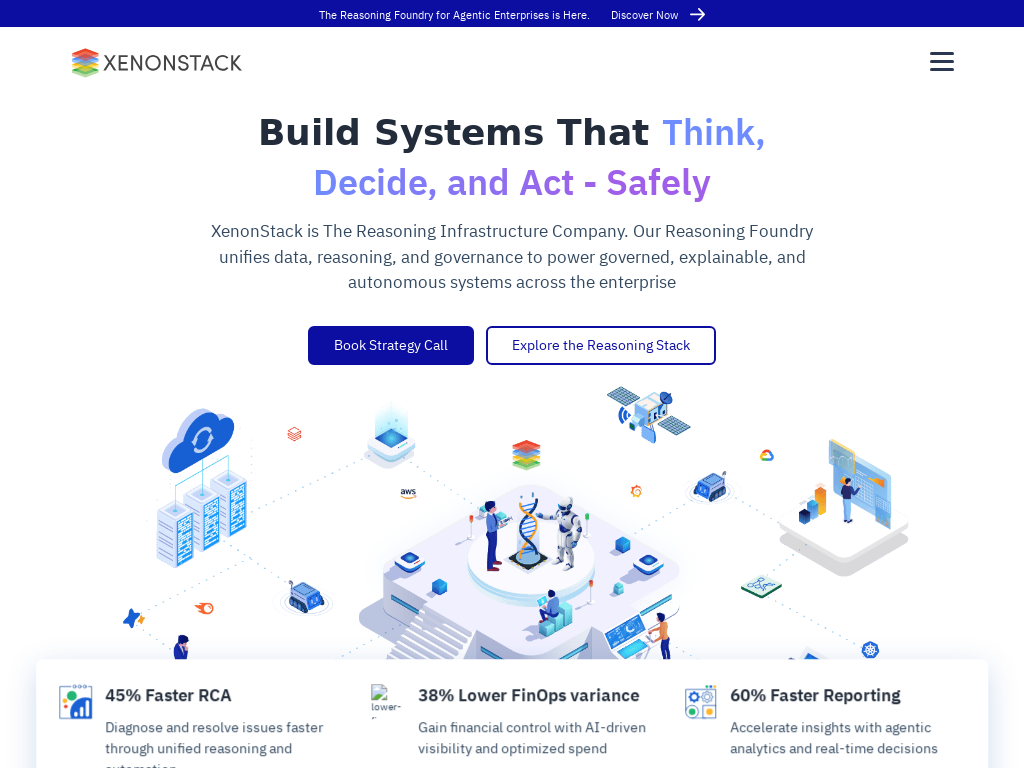

Set viewport to 375x667 (Mobile)
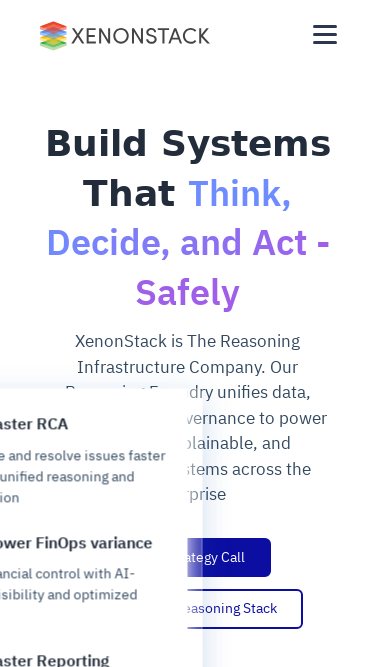

Reloaded page at Mobile resolution (375x667)
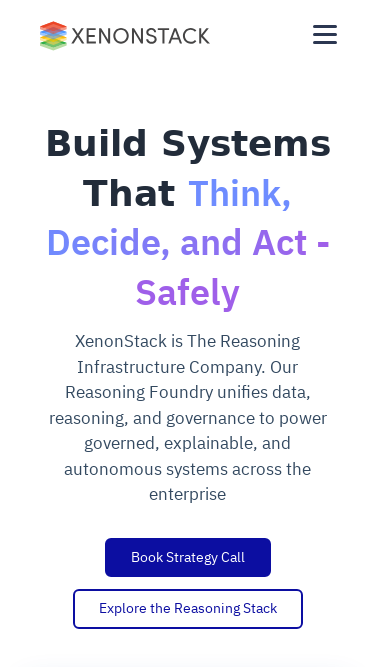

Hamburger menu not found at Mobile resolution (375x667)
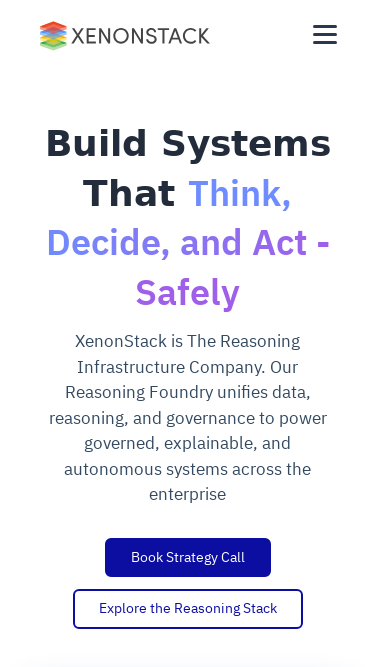

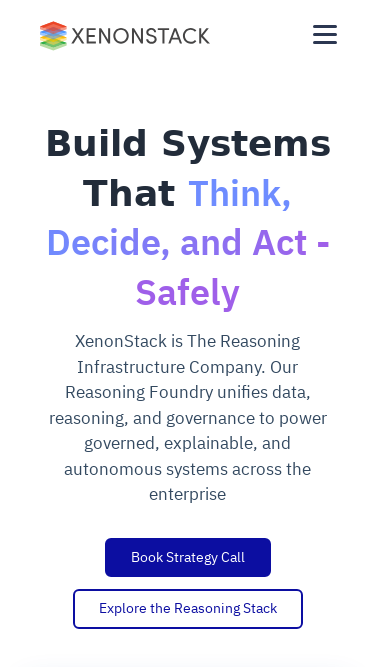